Performs a click-and-hold, move to target, then release mouse button action

Starting URL: https://crossbrowsertesting.github.io/drag-and-drop

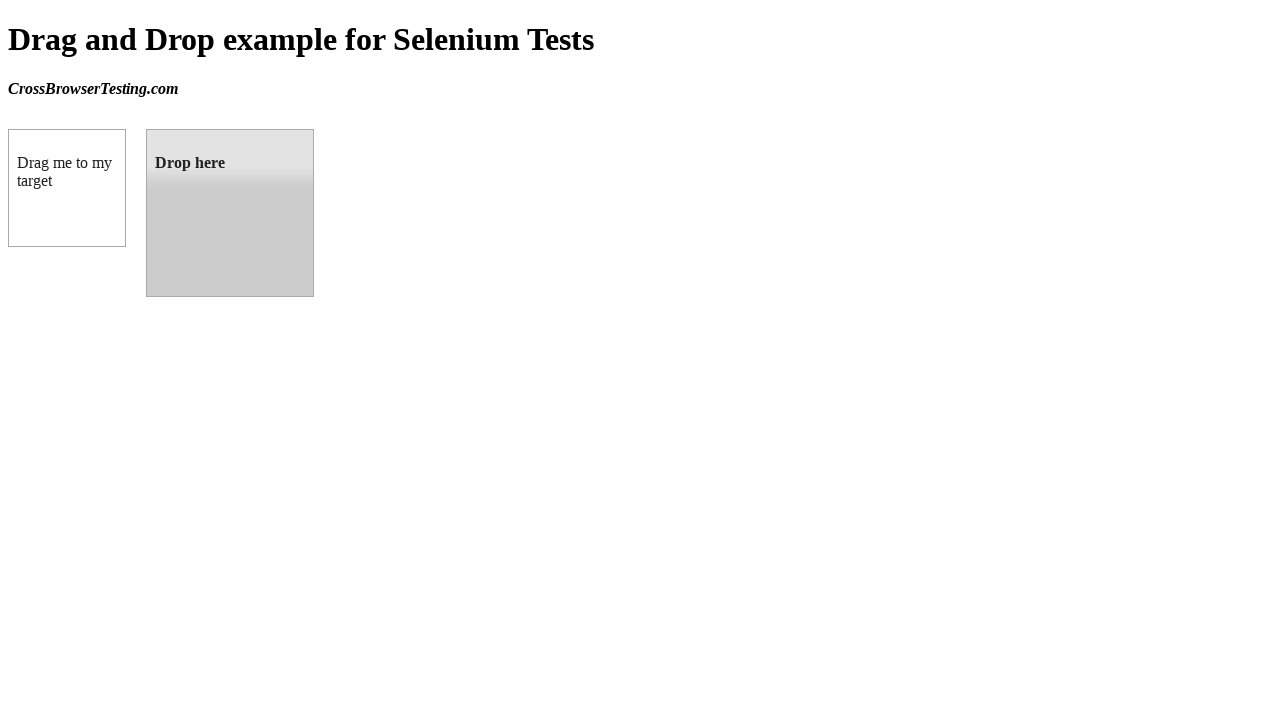

Located source draggable element
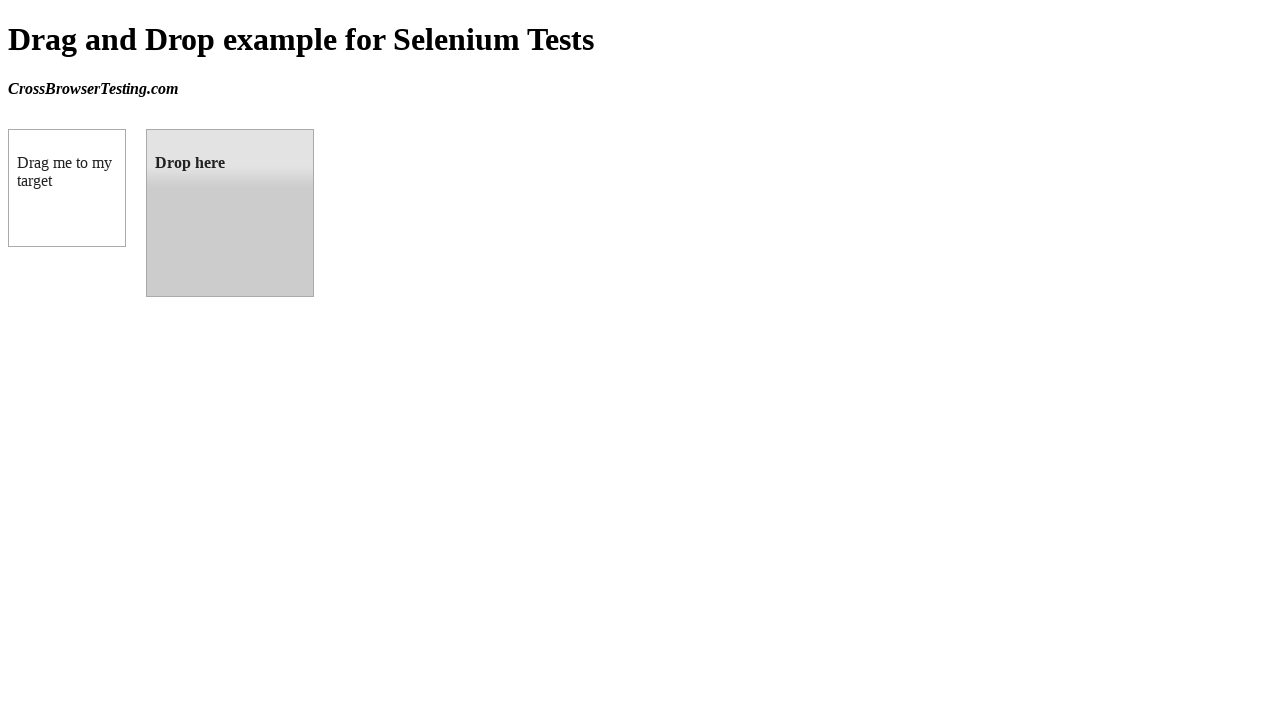

Located target droppable element
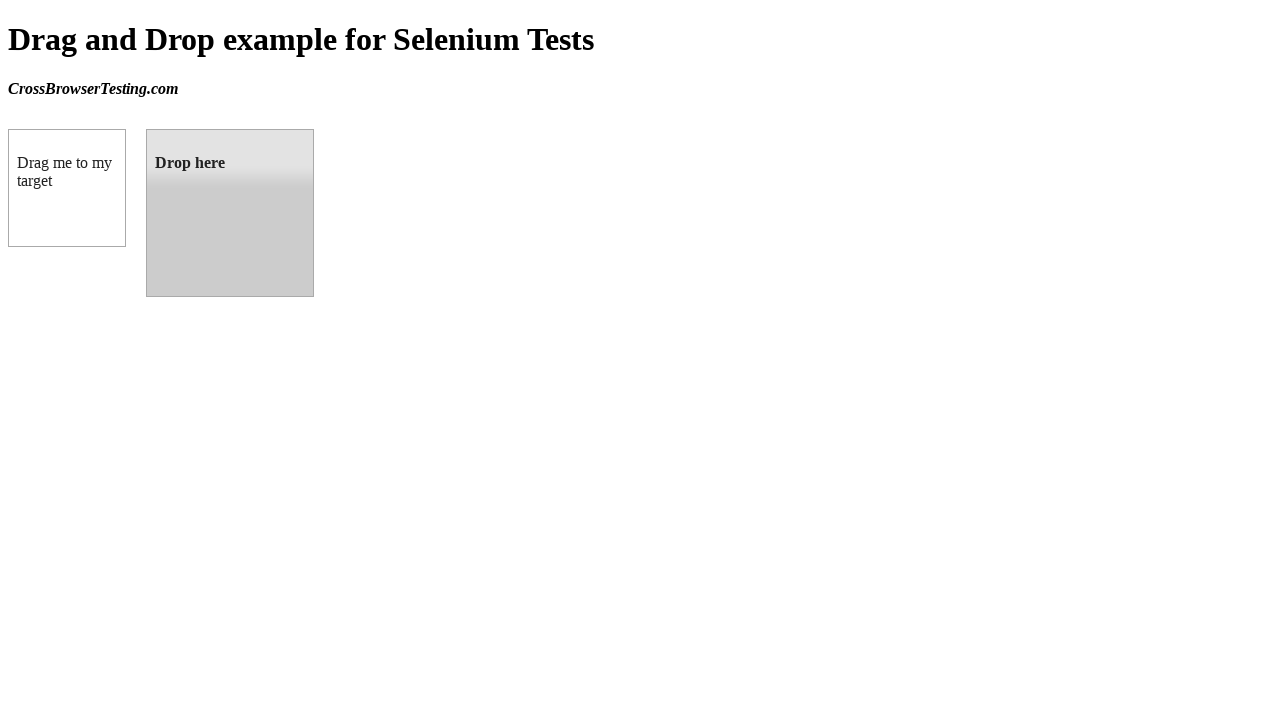

Retrieved bounding box of source element
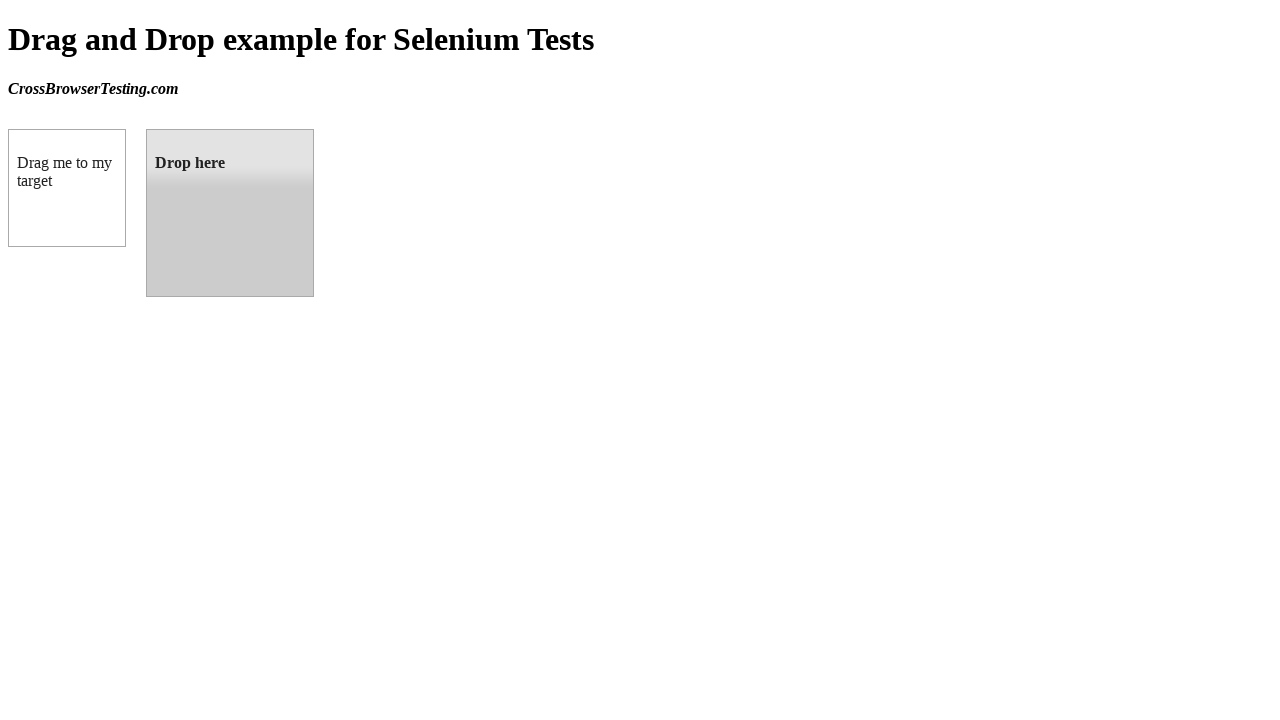

Retrieved bounding box of target element
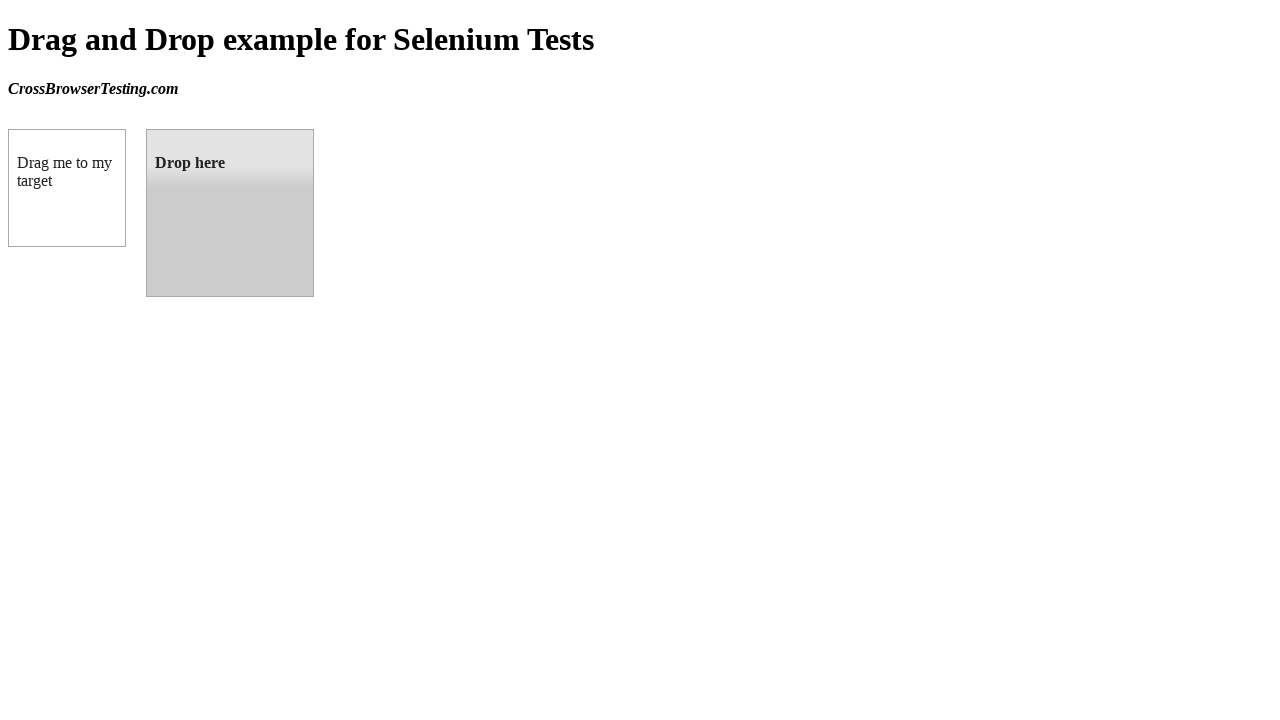

Moved mouse to center of source element at (67, 188)
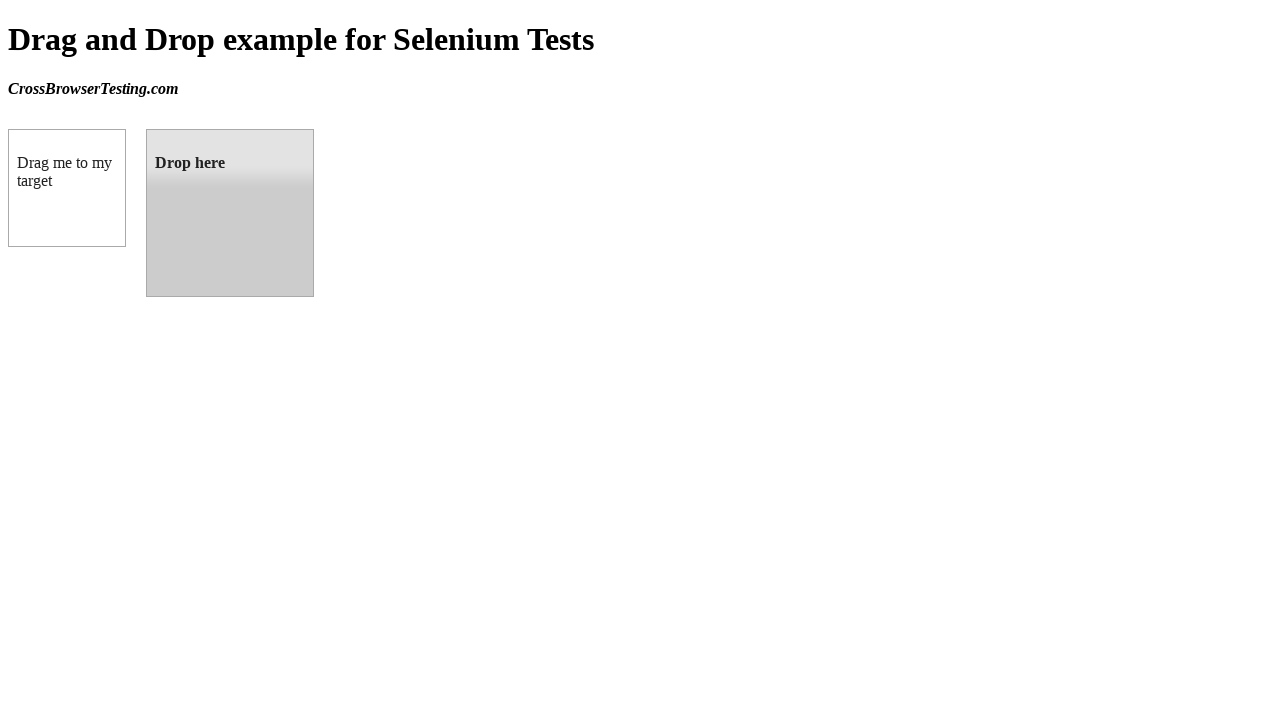

Pressed mouse button down on source element at (67, 188)
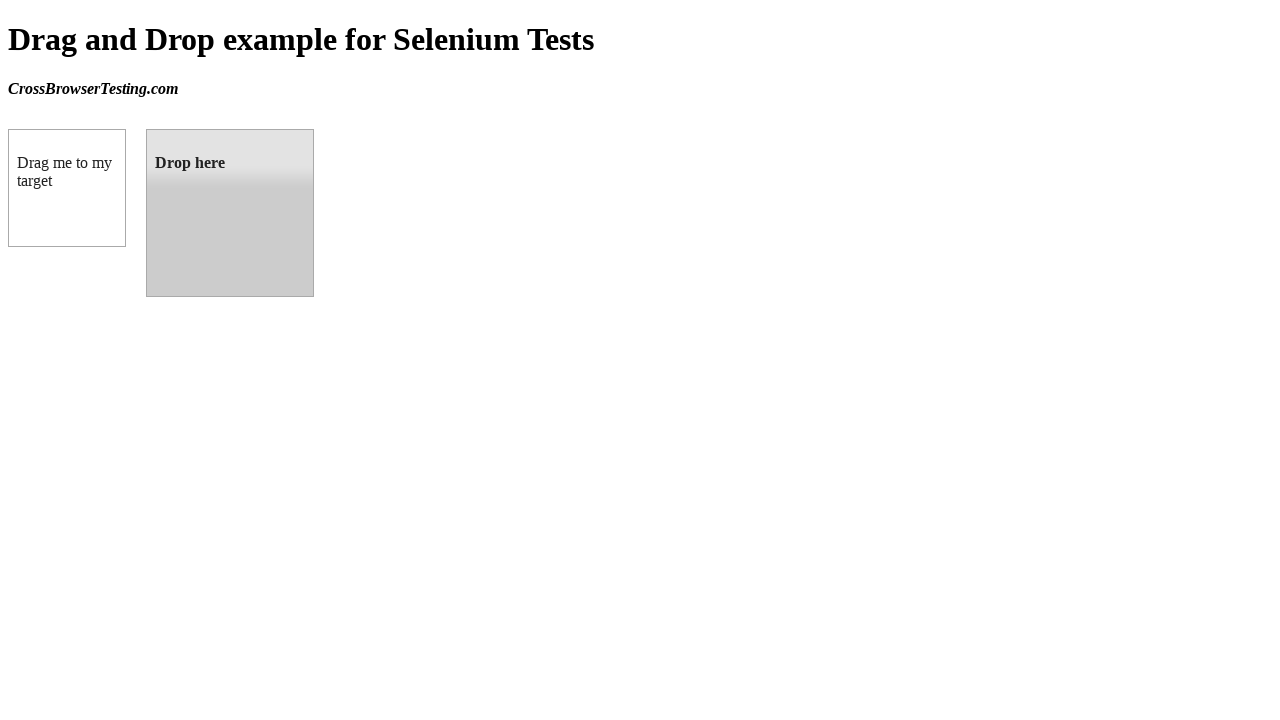

Dragged mouse to center of target element while holding button at (230, 213)
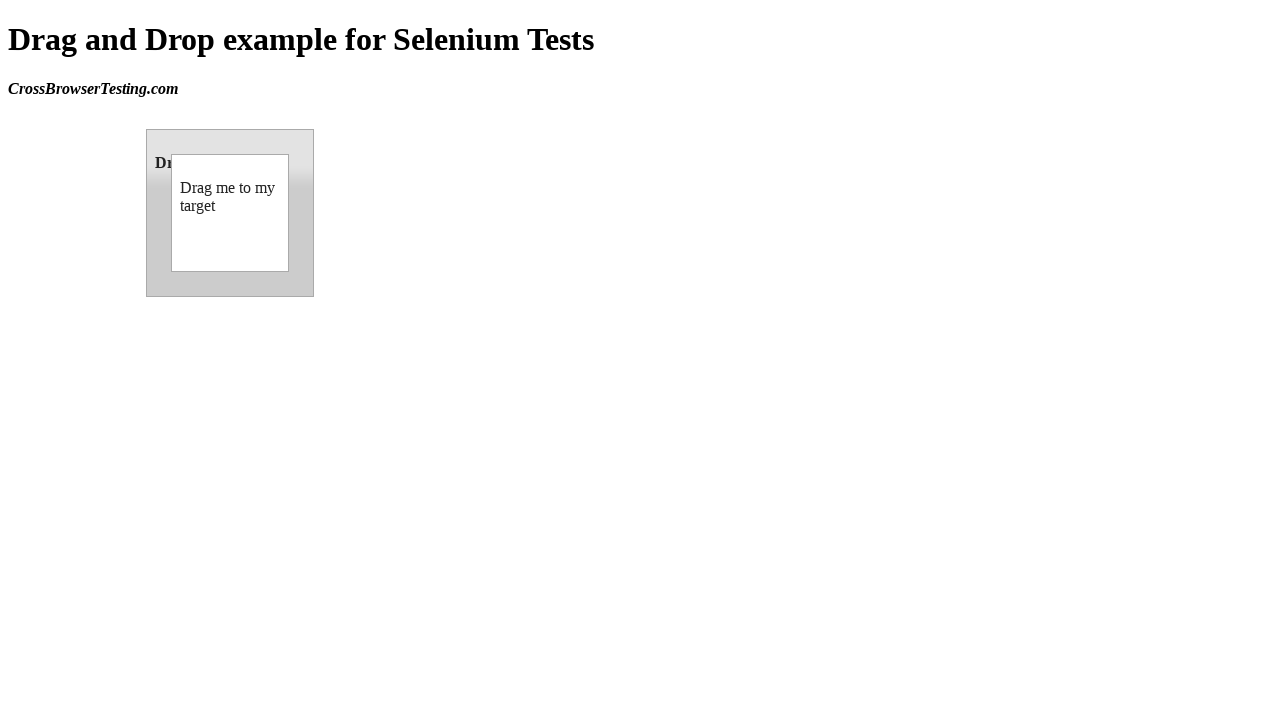

Released mouse button to complete drag-and-drop at (230, 213)
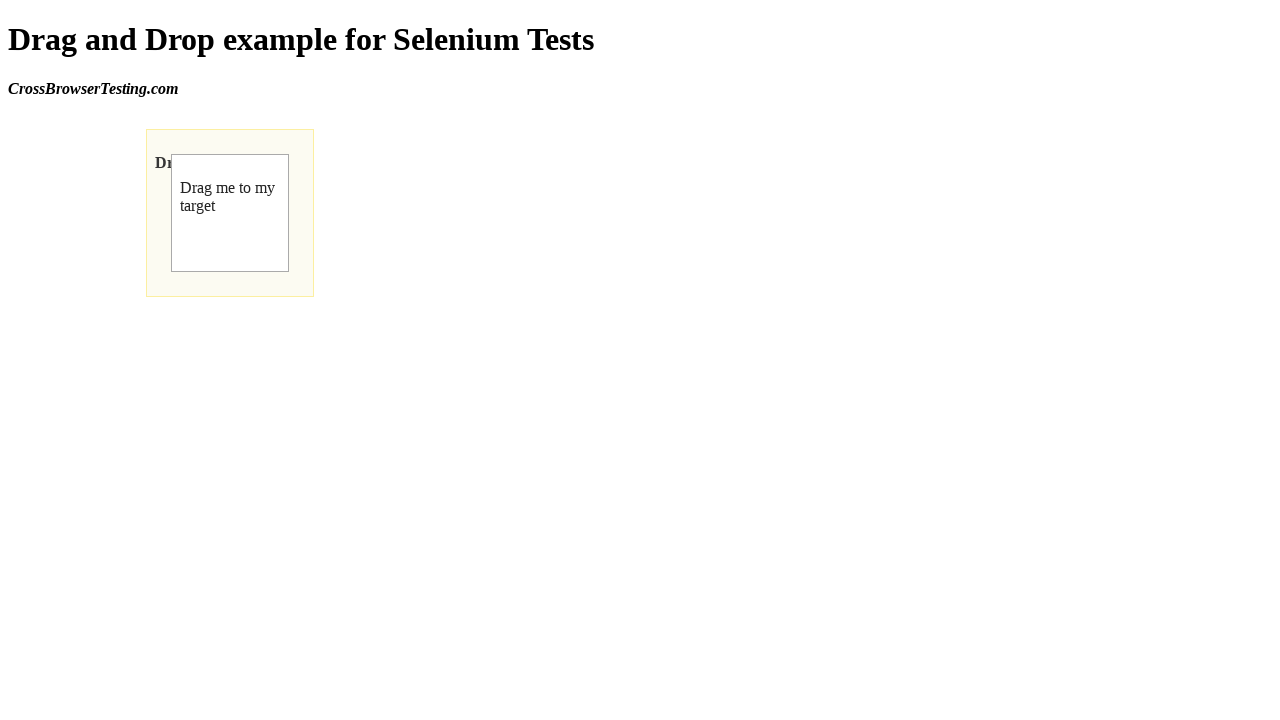

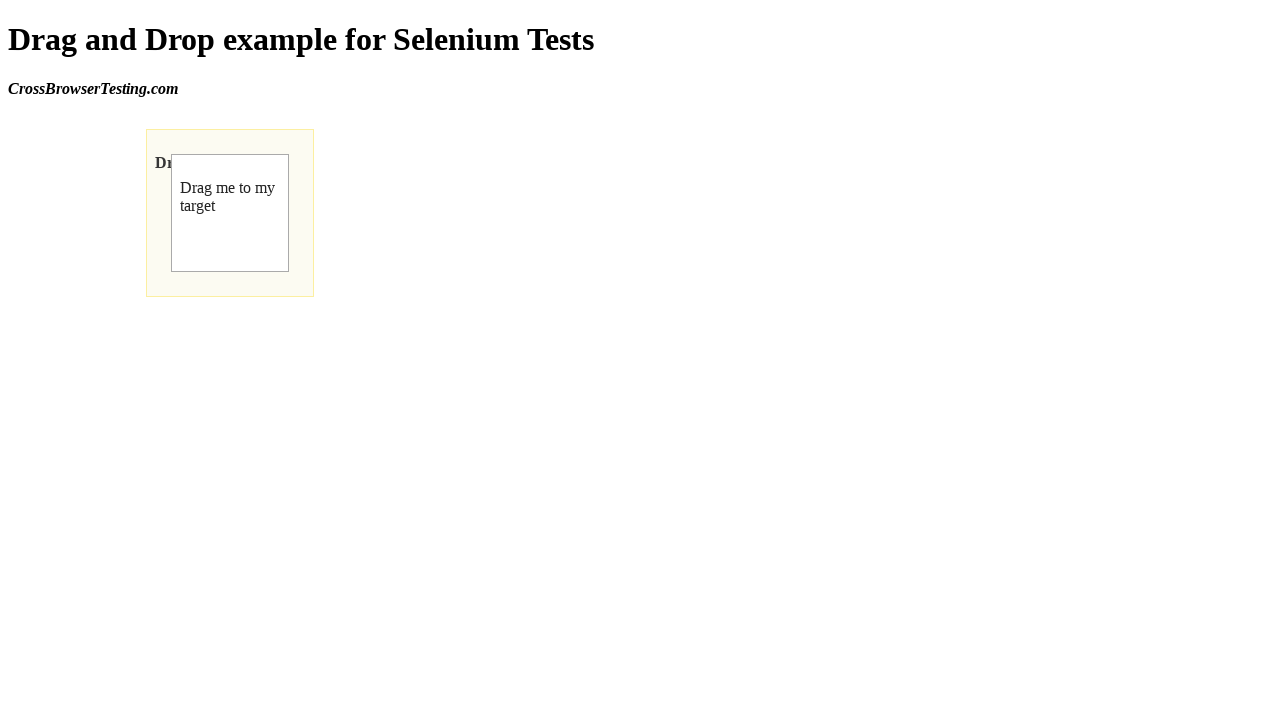